Tests calendar date picker functionality by selecting a specific date (June 15, 2027) through the calendar navigation interface and verifying the selection

Starting URL: https://rahulshettyacademy.com/seleniumPractise/#/offers

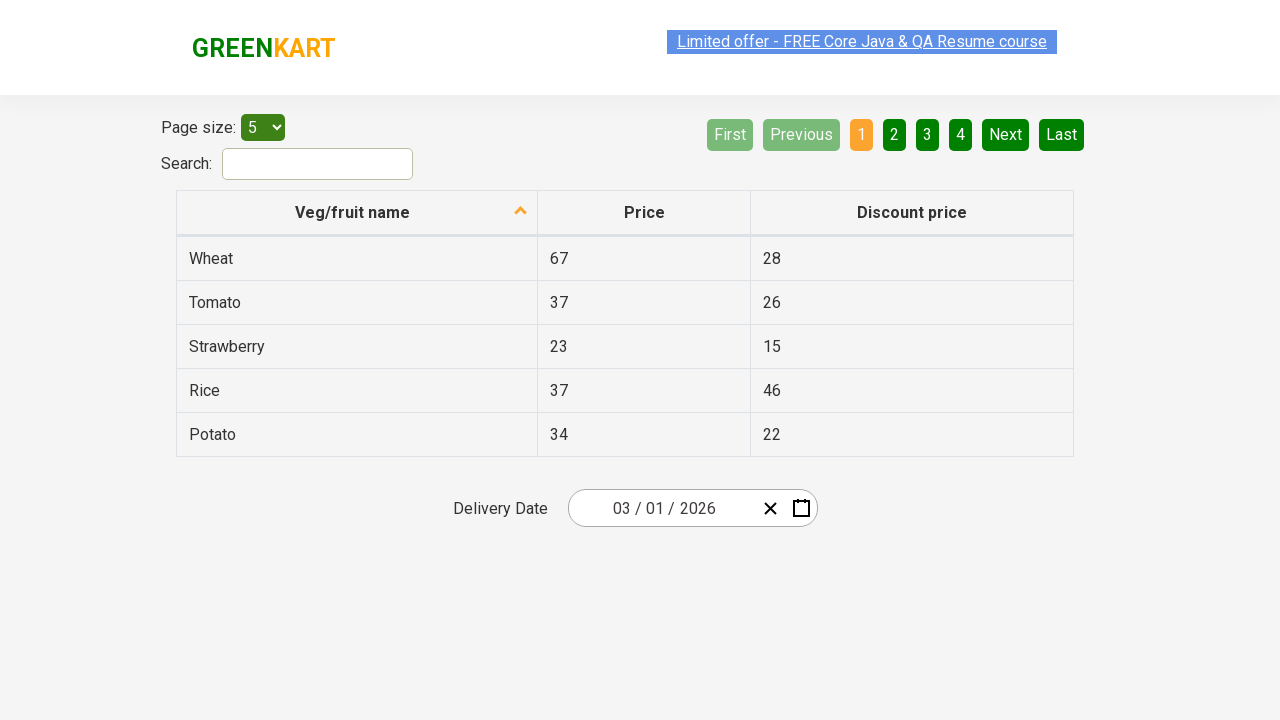

Waited 5 seconds for page to load
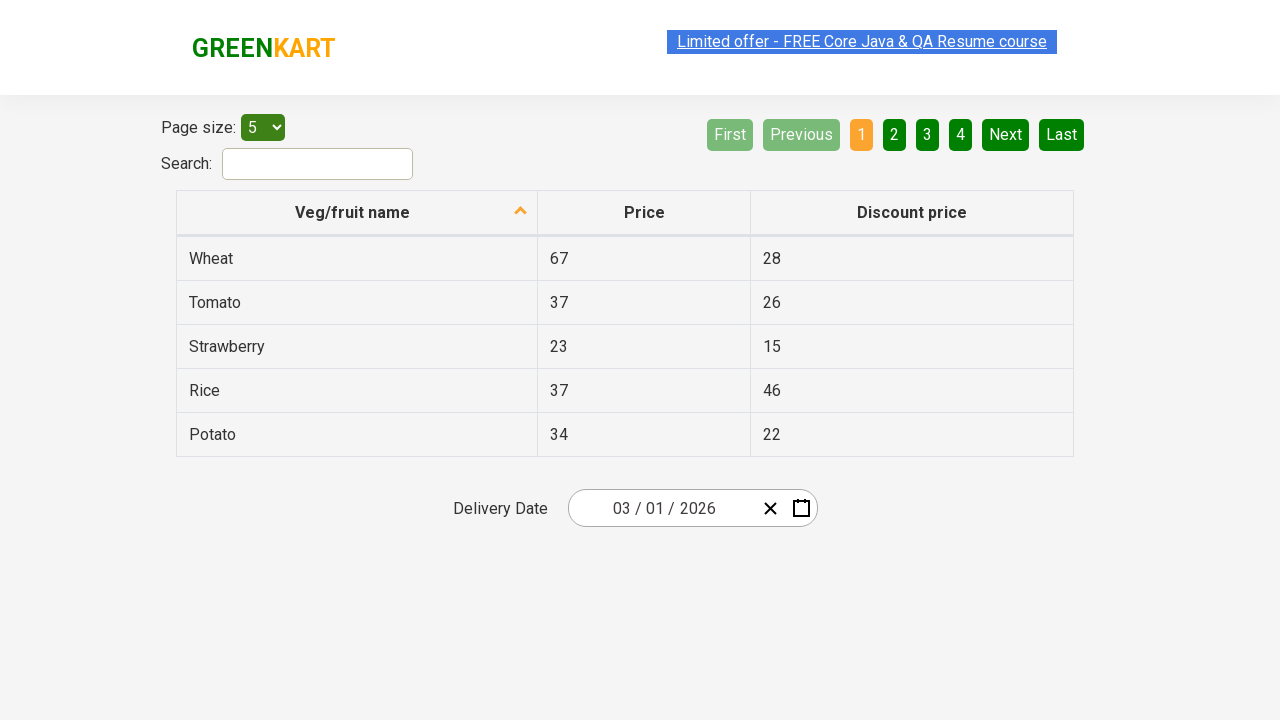

Clicked date picker input group to open calendar at (662, 508) on .react-date-picker__inputGroup
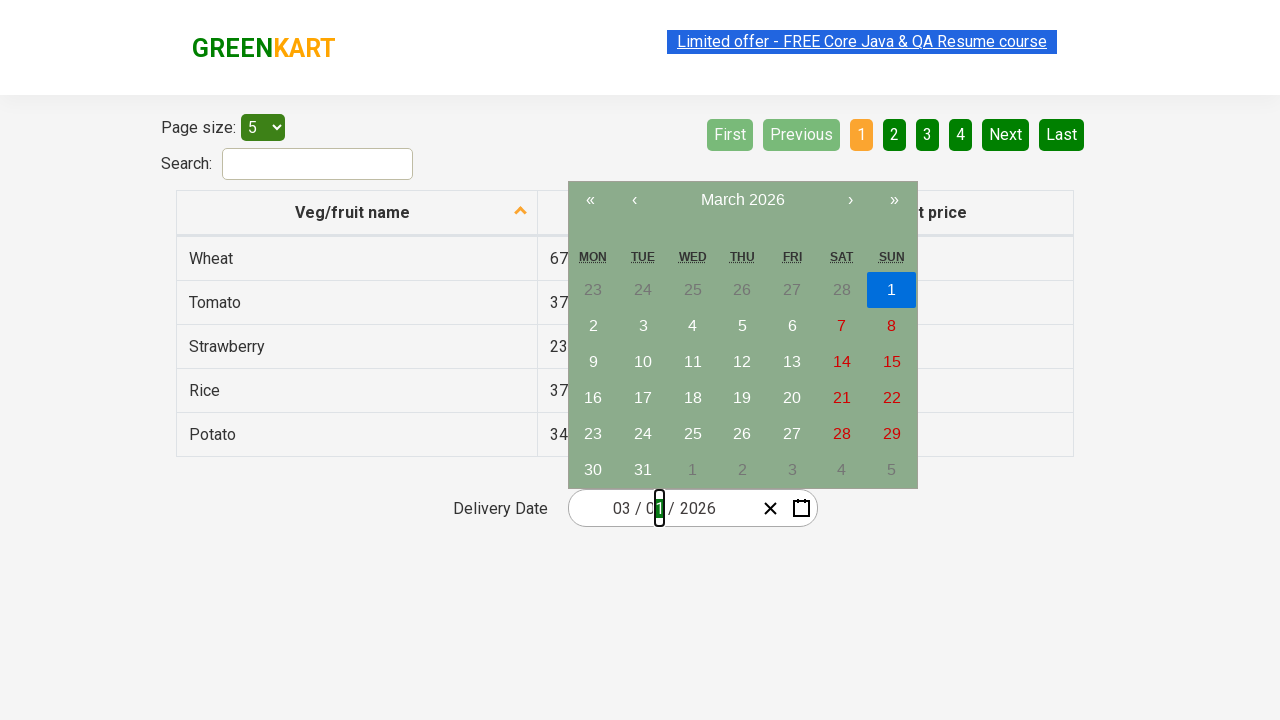

Clicked navigation label to navigate to month view at (742, 200) on .react-calendar__navigation__label
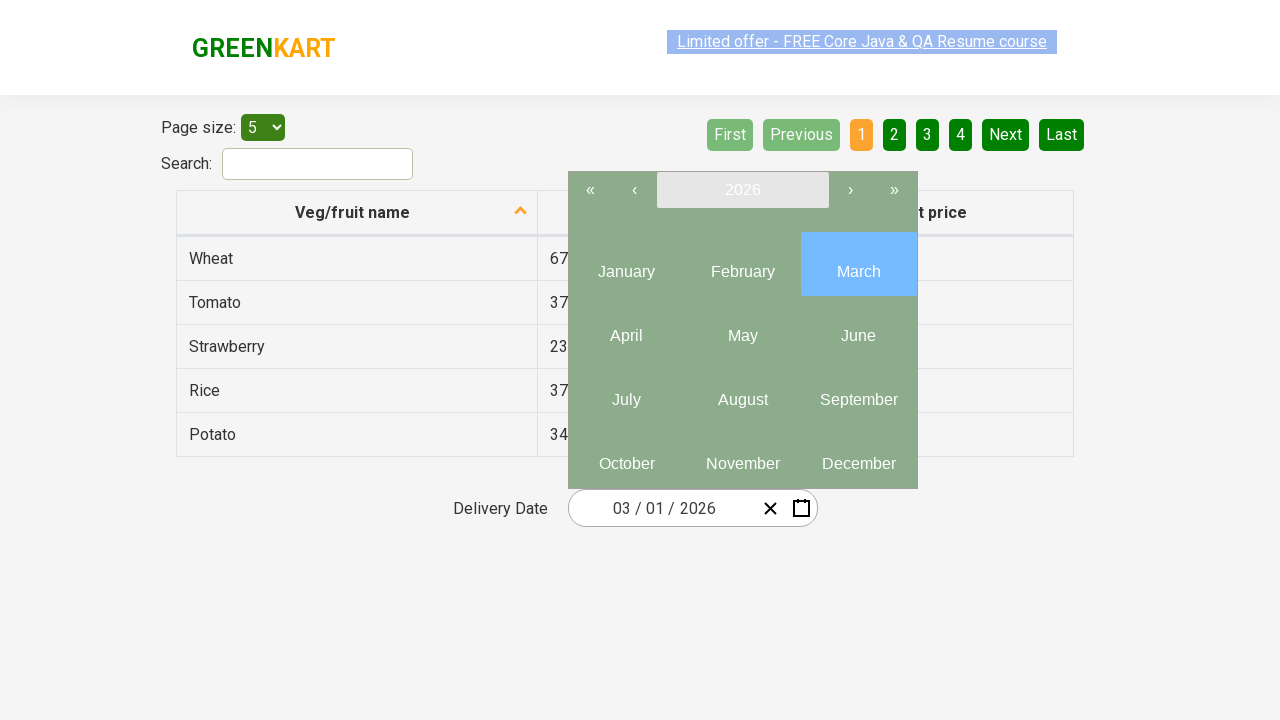

Clicked navigation label again to navigate to year view at (742, 190) on .react-calendar__navigation__label
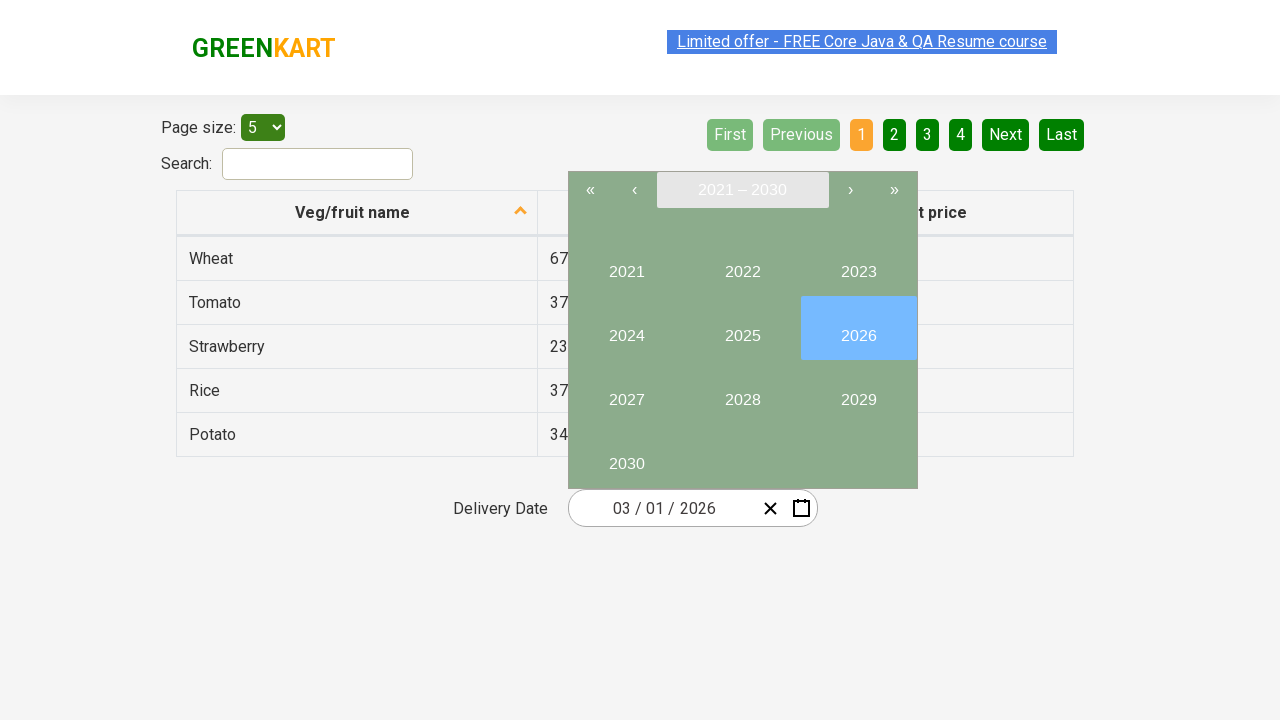

Selected year 2027 at (626, 392) on button:has-text('2027')
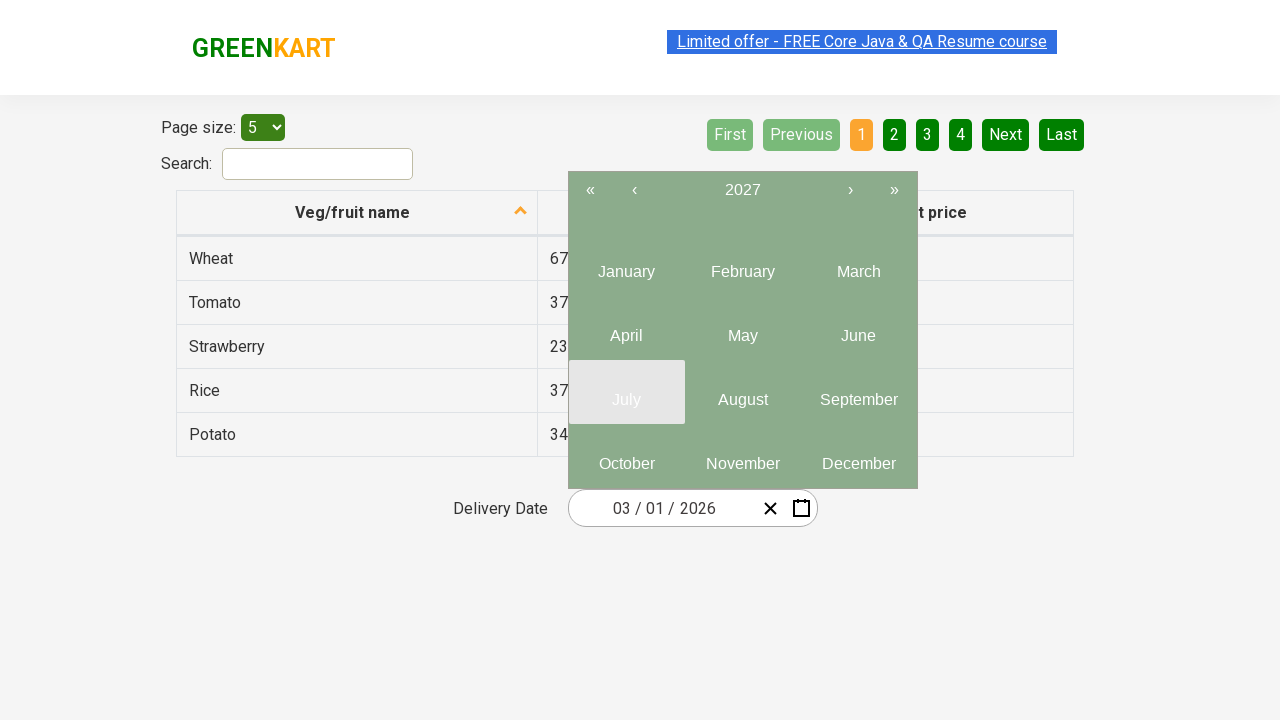

Selected month June (month 6) at (858, 328) on .react-calendar__year-view__months__month >> nth=5
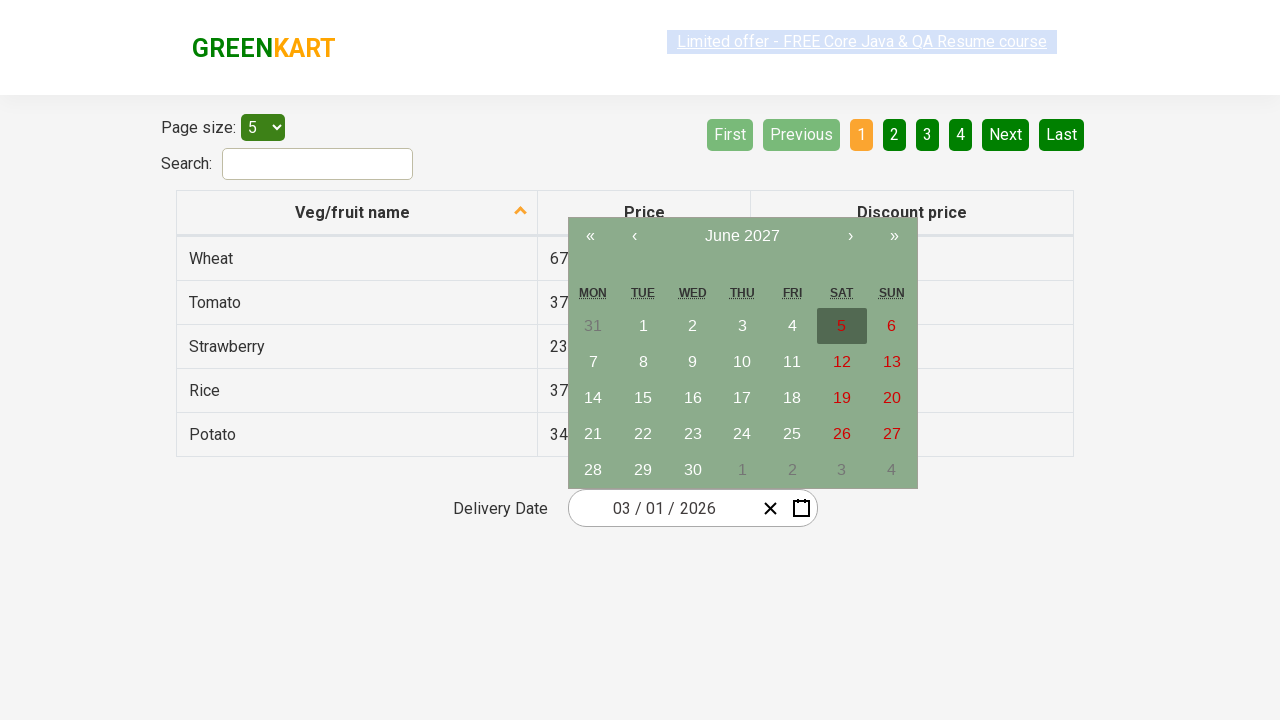

Selected date 15 at (643, 398) on abbr:has-text('15')
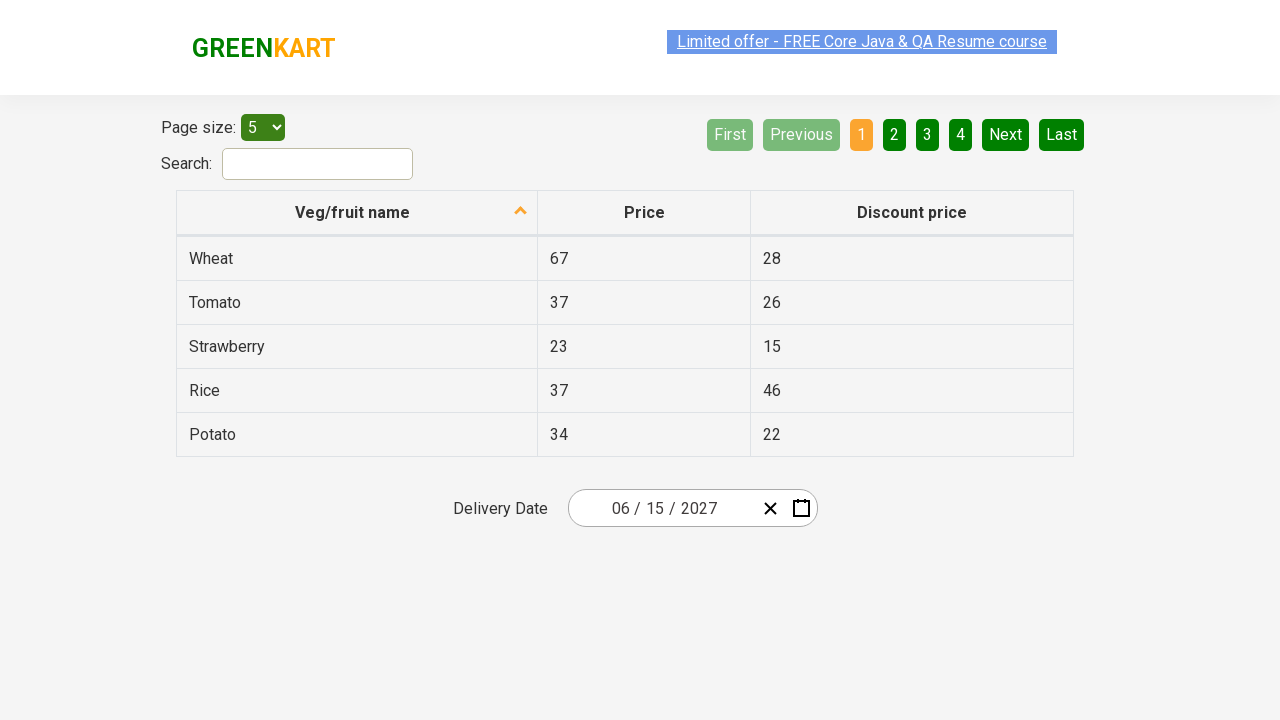

Verified date input at index 0 contains expected value '6'
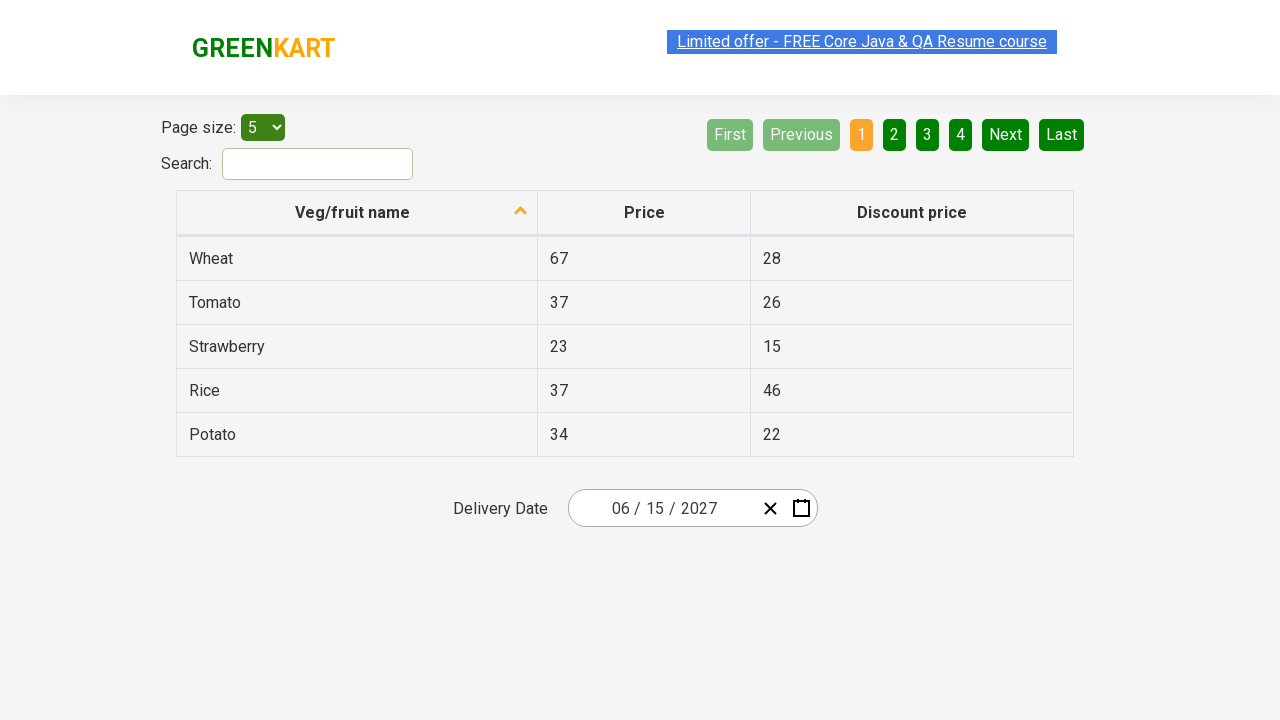

Verified date input at index 1 contains expected value '15'
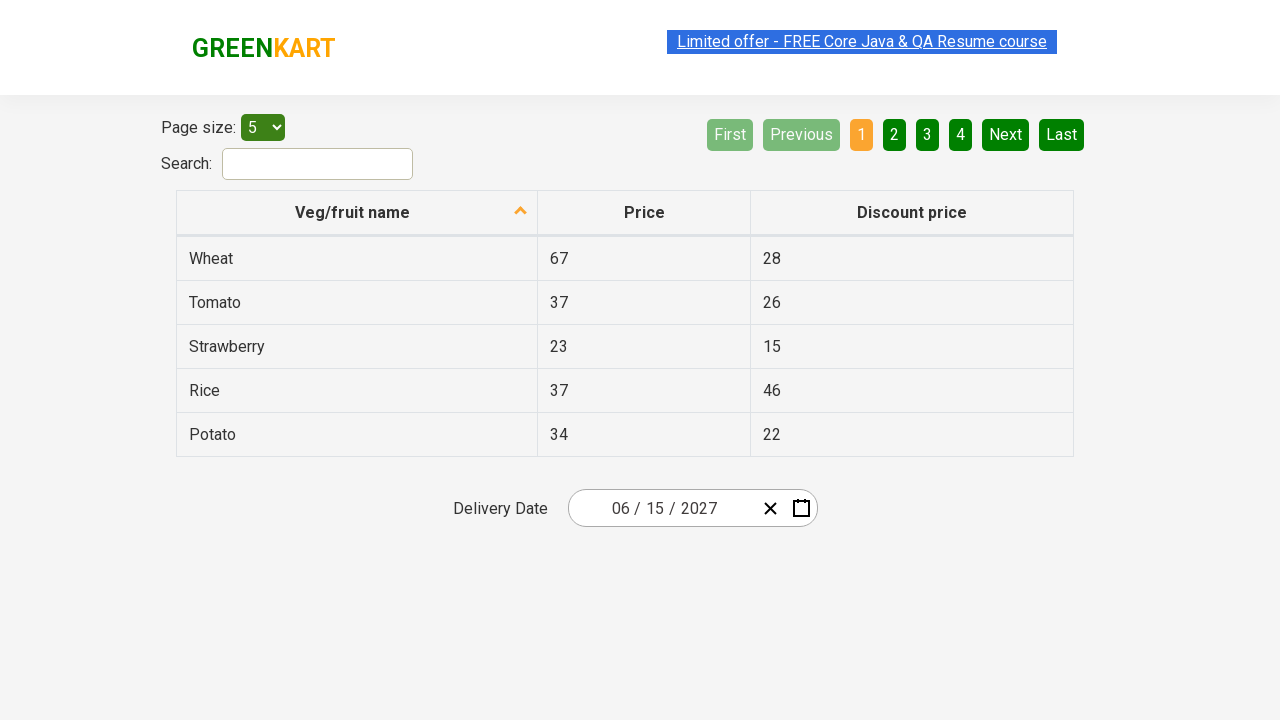

Verified date input at index 2 contains expected value '2027'
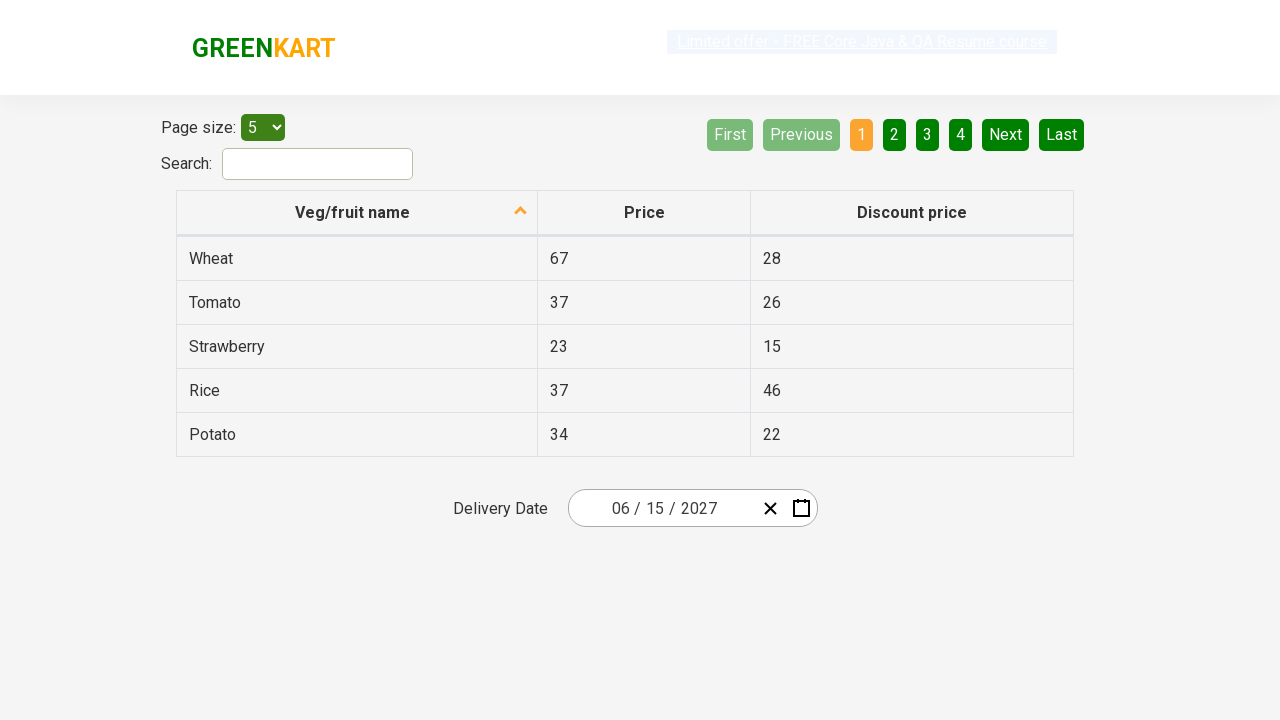

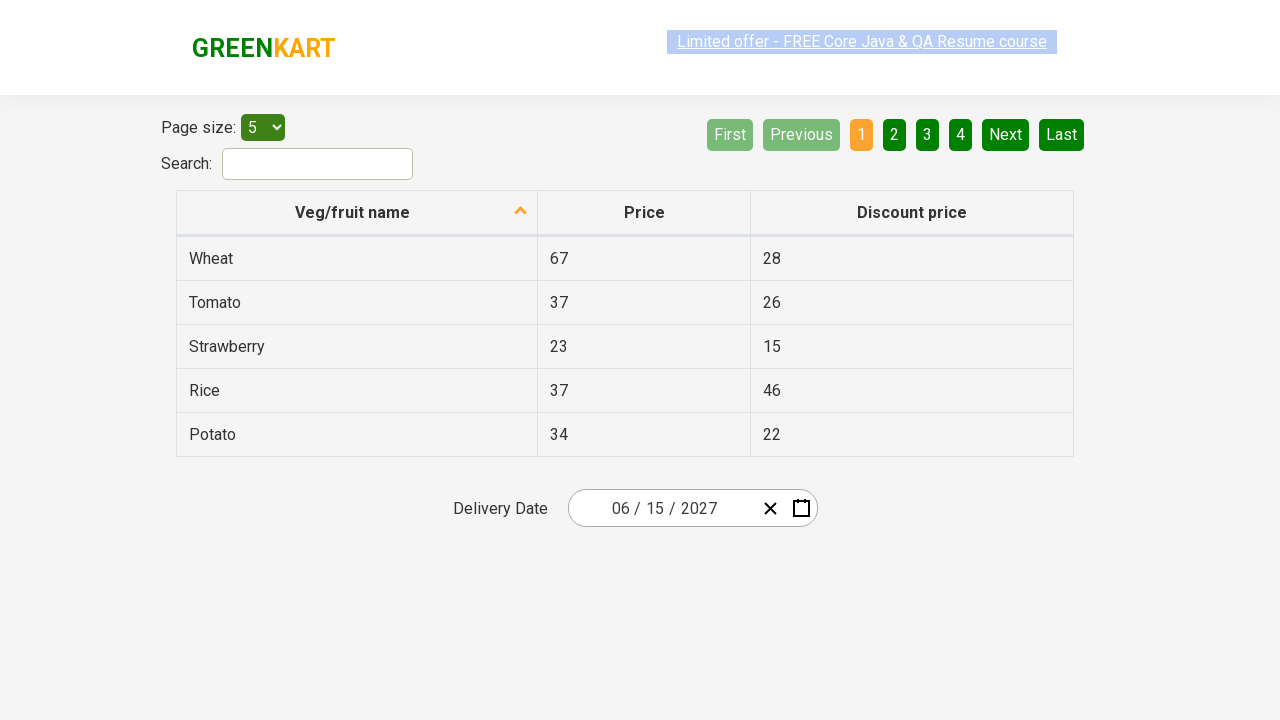